Tests scrolling functionality by navigating to TutorialsPoint homepage and scrolling to the "ABOUT US" element using JavaScript scroll into view.

Starting URL: https://www.tutorialspoint.com/index.htm

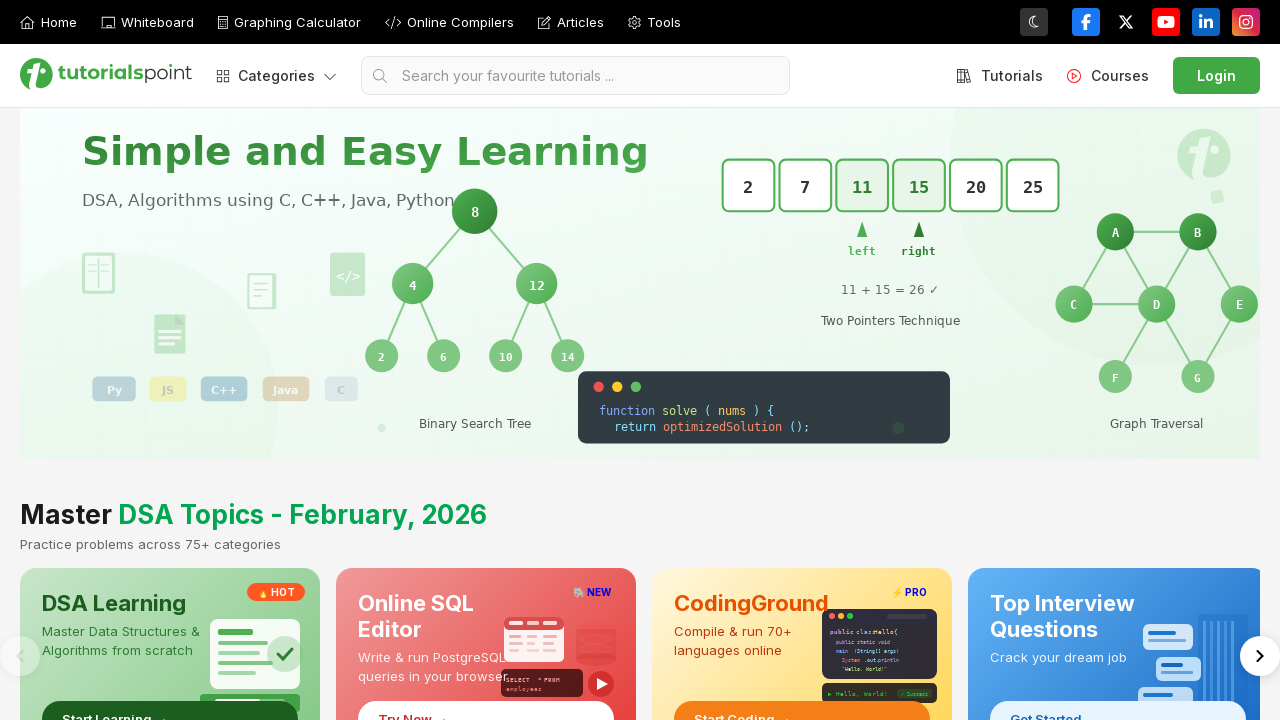

Located the ABOUT US element using XPath
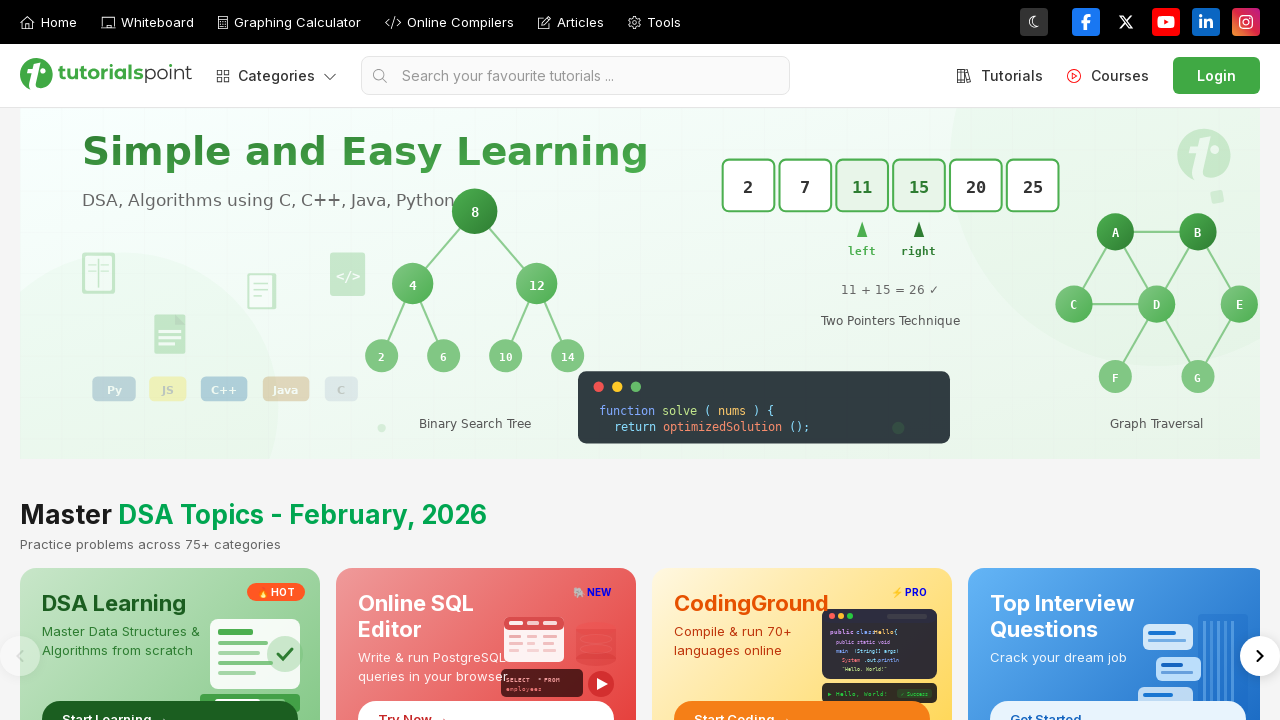

Scrolled to the ABOUT US element using JavaScript scroll into view
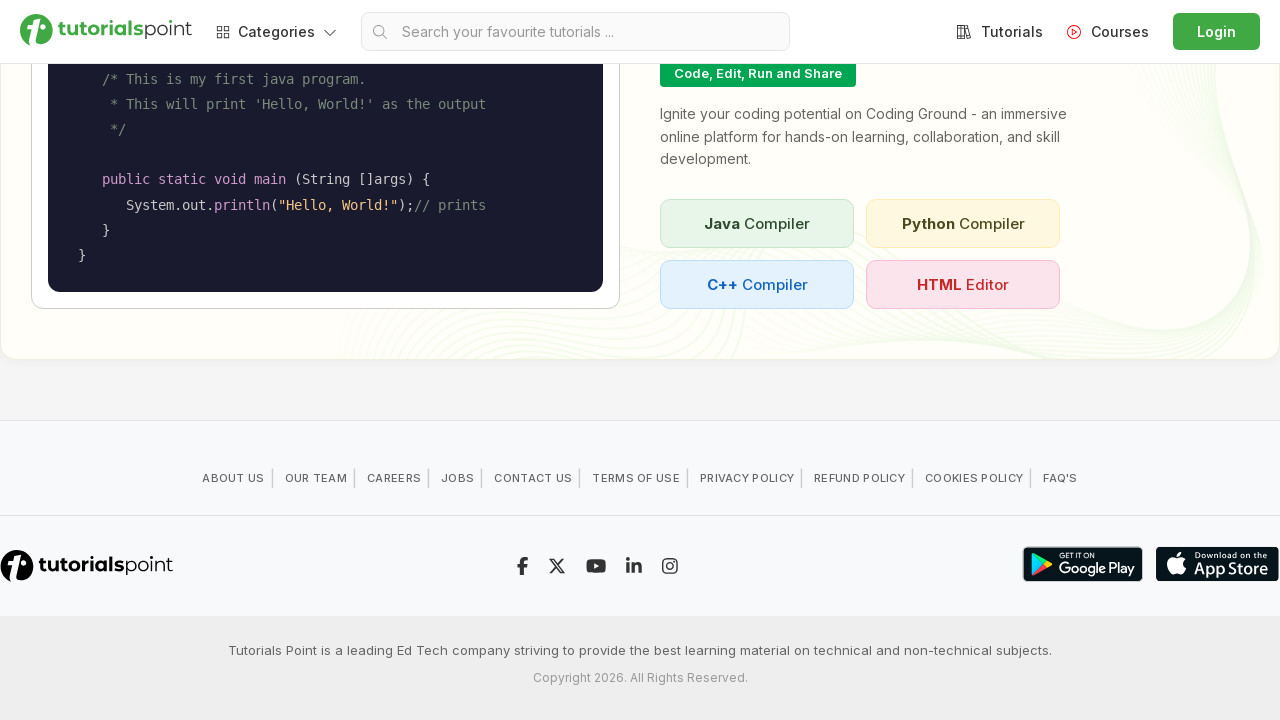

Waited 1000ms to observe scroll result
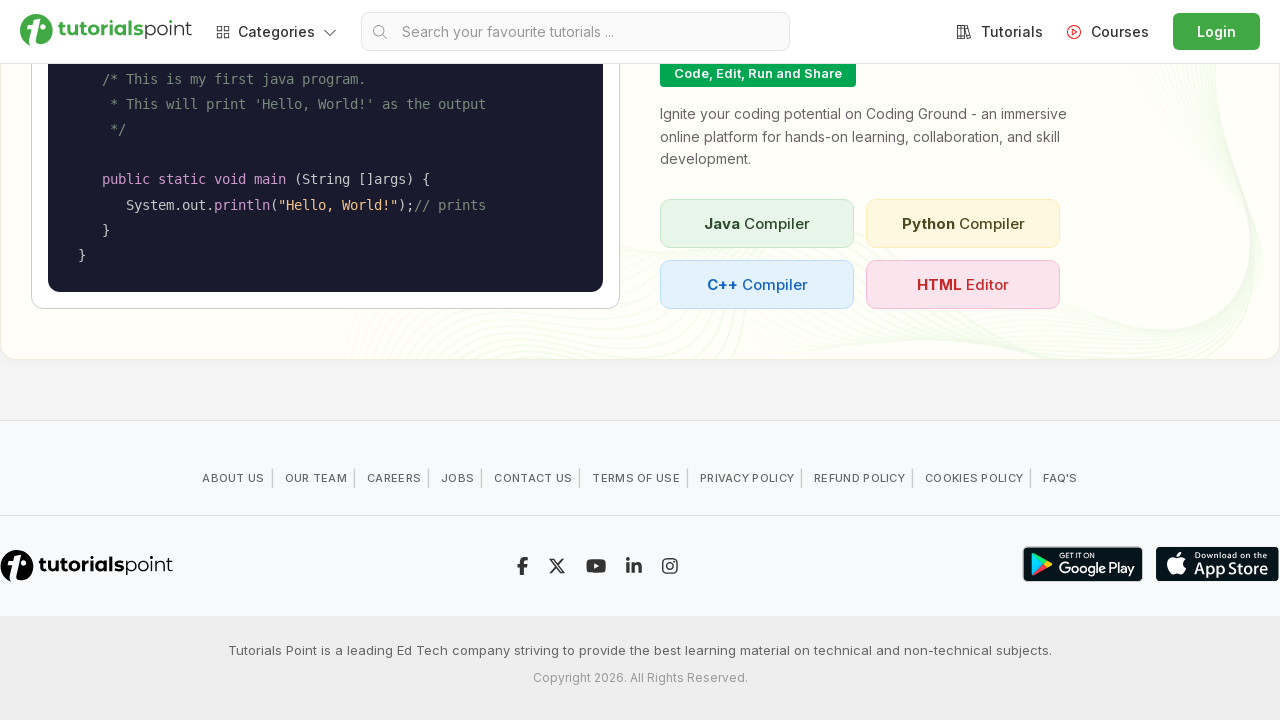

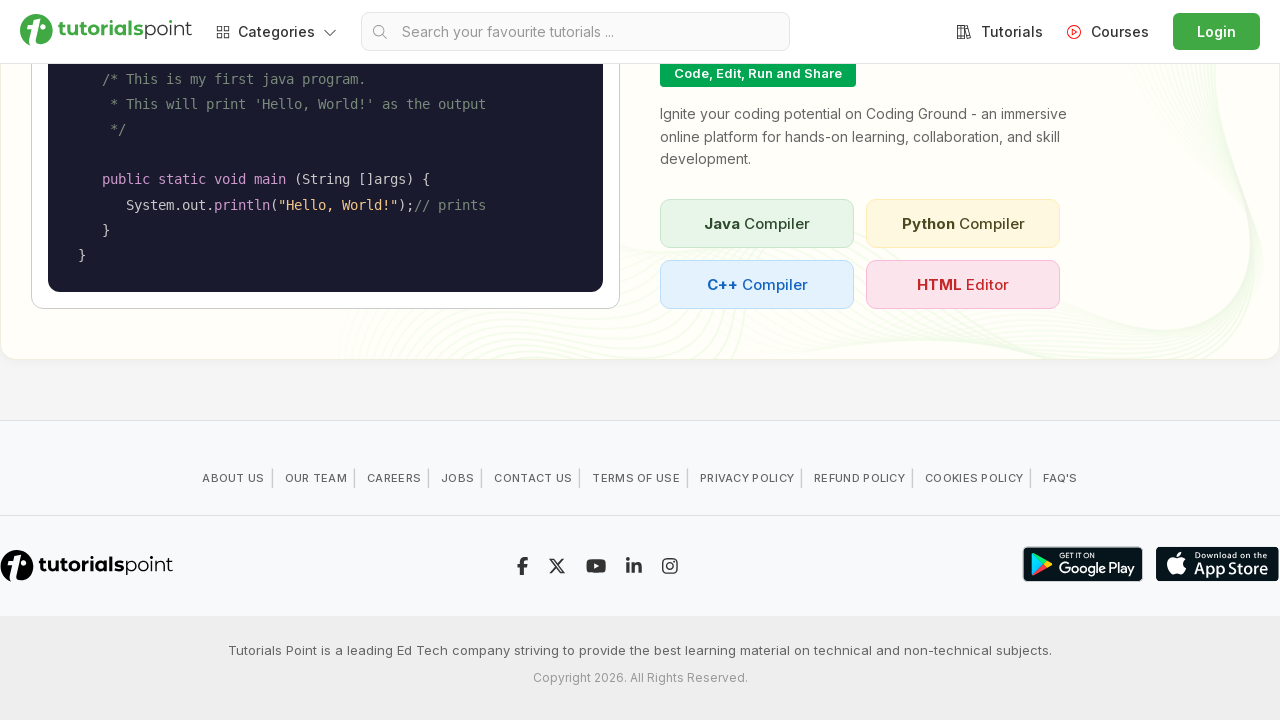